Tests text input and keyboard combinations in a form textarea

Starting URL: https://testpages.herokuapp.com/styled/basic-html-form-test.html

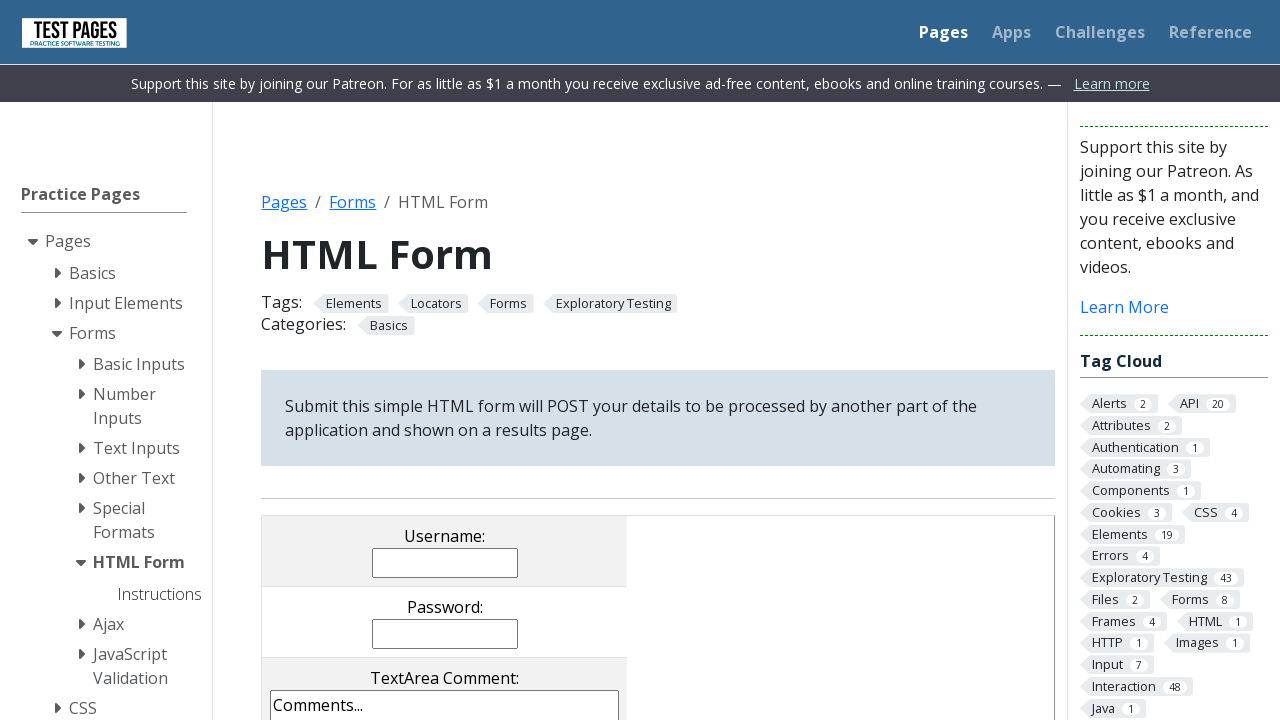

Filled comments textarea with sample Lorem ipsum text on textarea[name='comments']
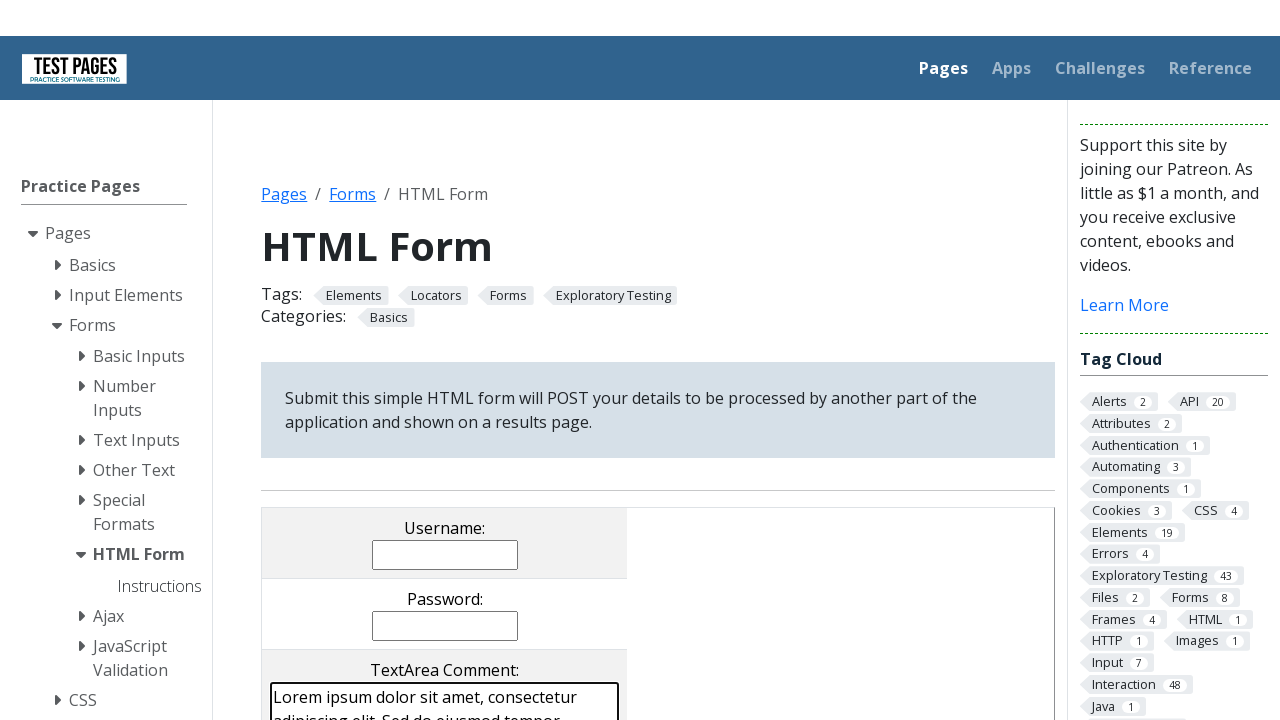

Clicked on comments textarea to focus it at (445, 646) on textarea[name='comments']
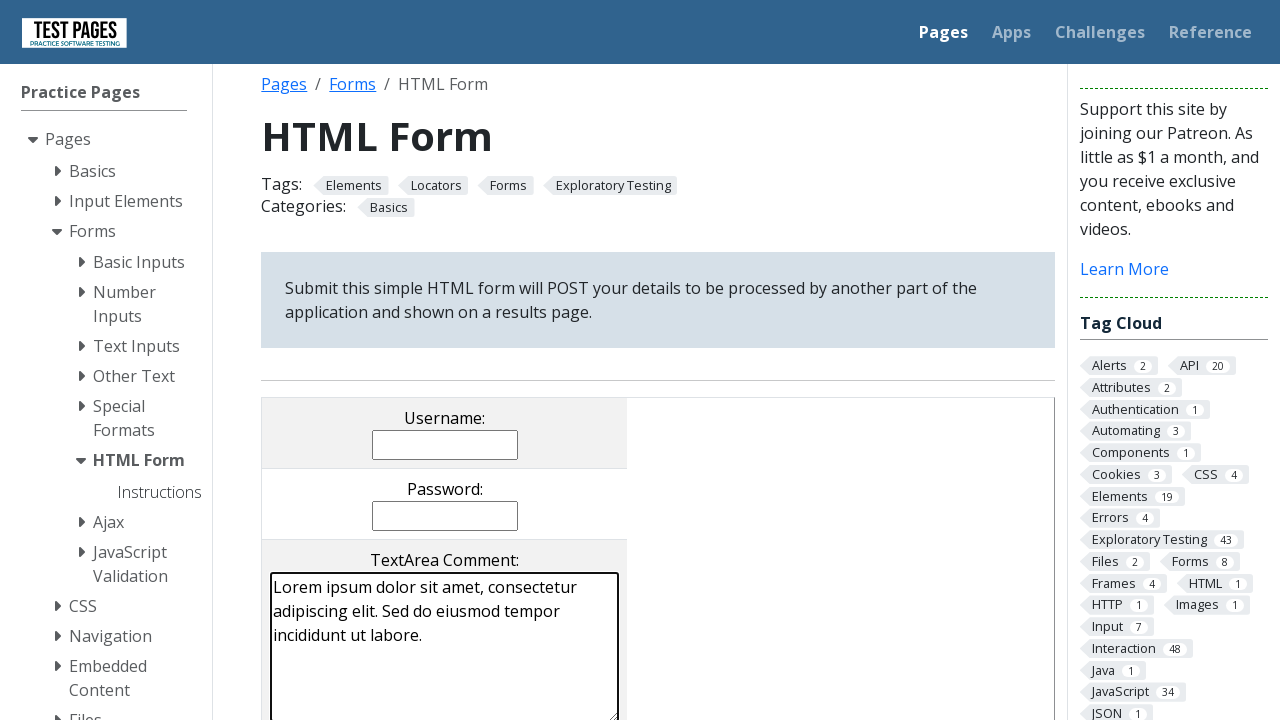

Selected all text in comments textarea using Meta+A keyboard shortcut
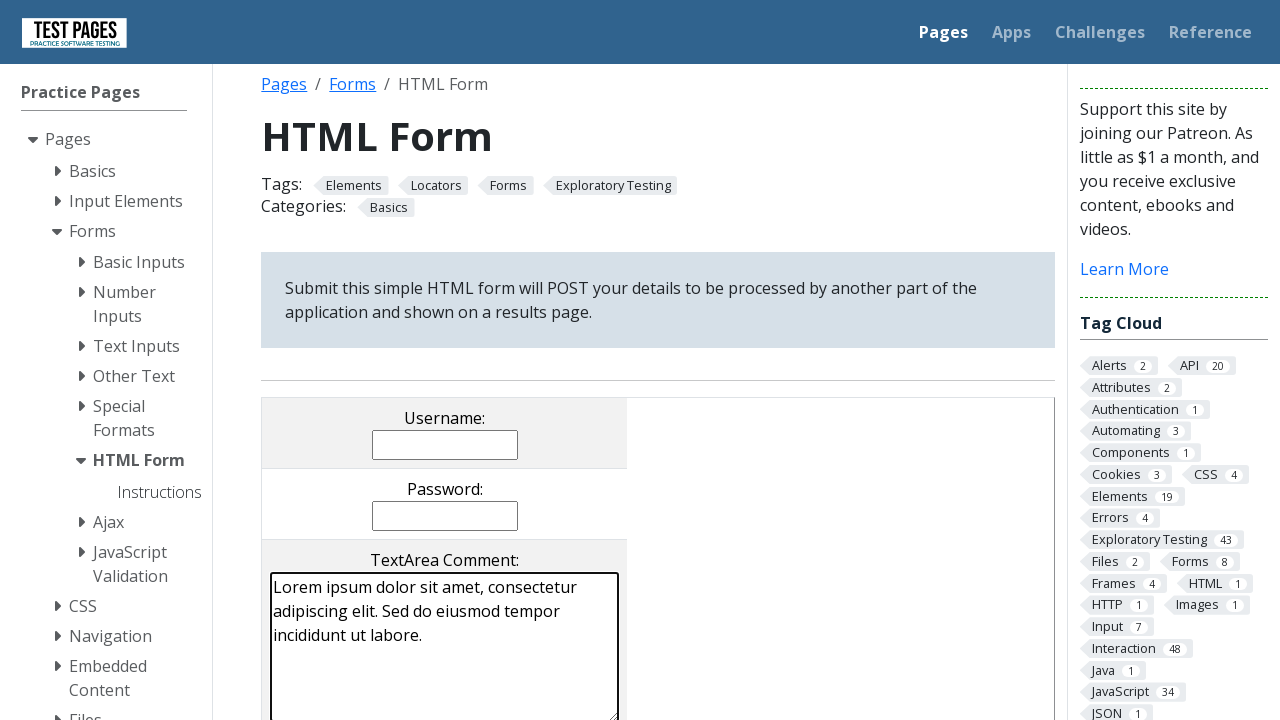

Deleted selected text from comments textarea
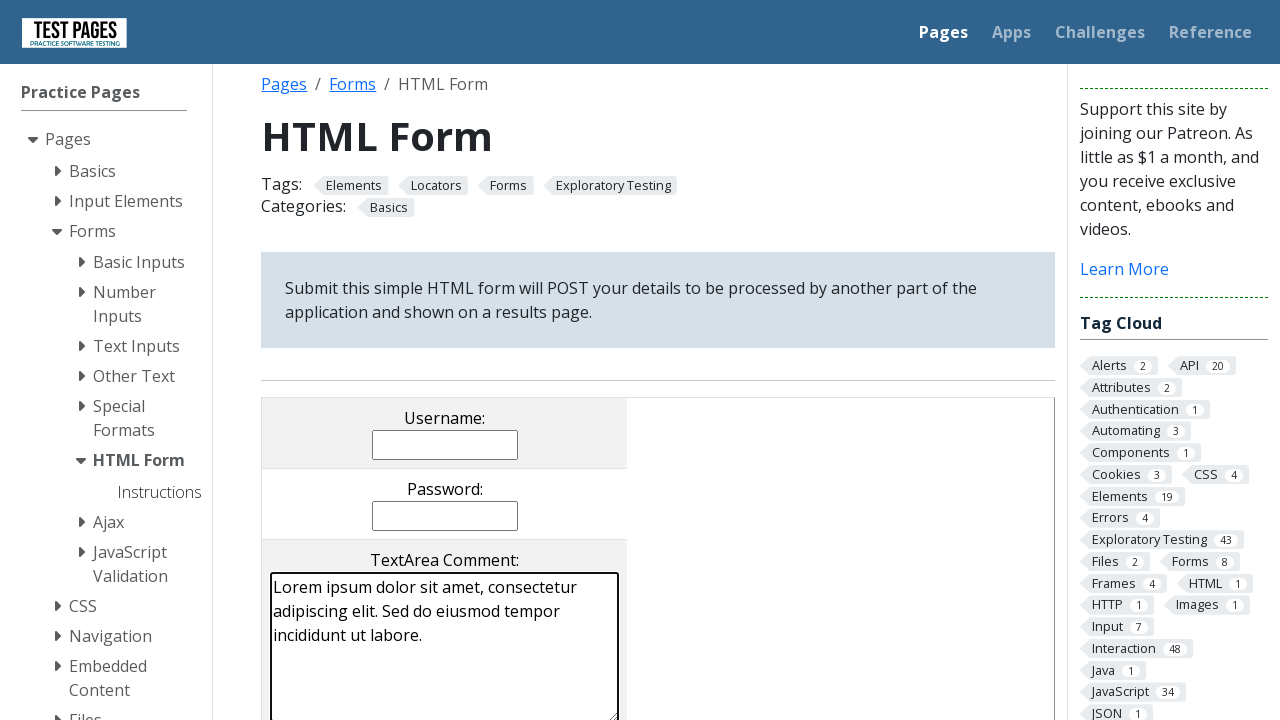

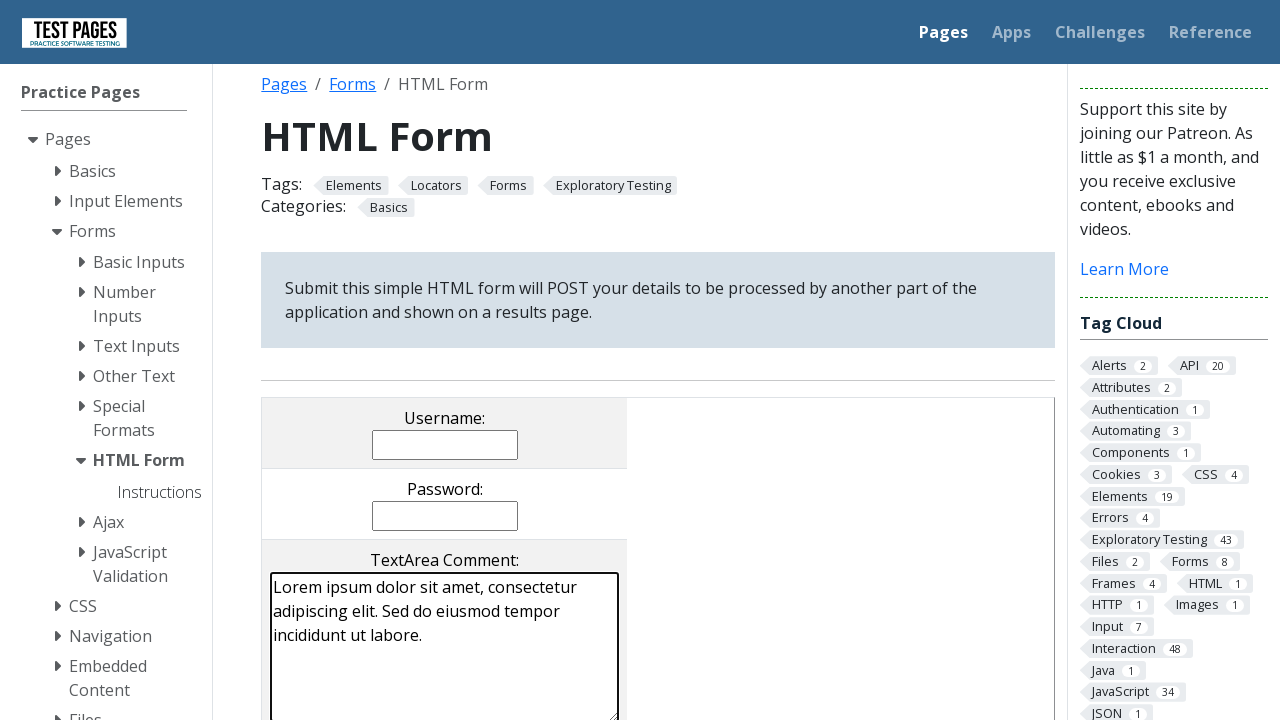